Opens all links in the footer's first column in new tabs and prints the title of each opened page

Starting URL: https://rahulshettyacademy.com/AutomationPractice/

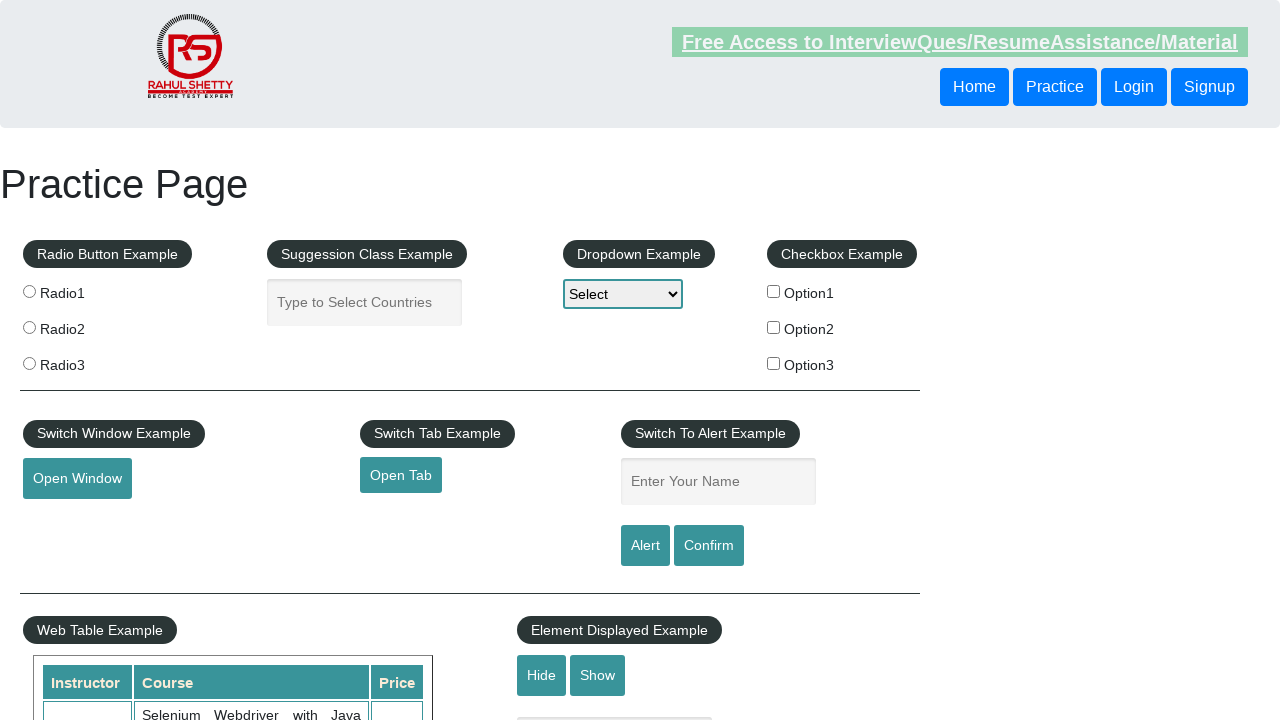

Scrolled footer element into view
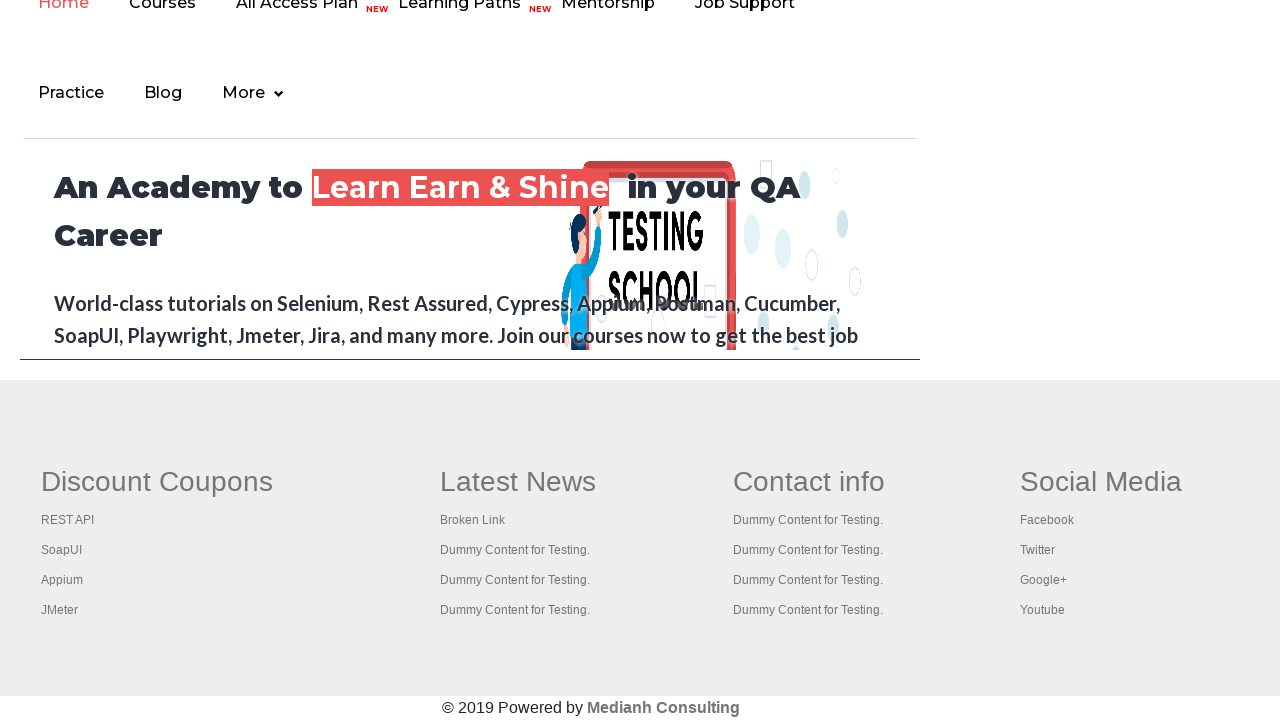

Found 4 links in footer's first column
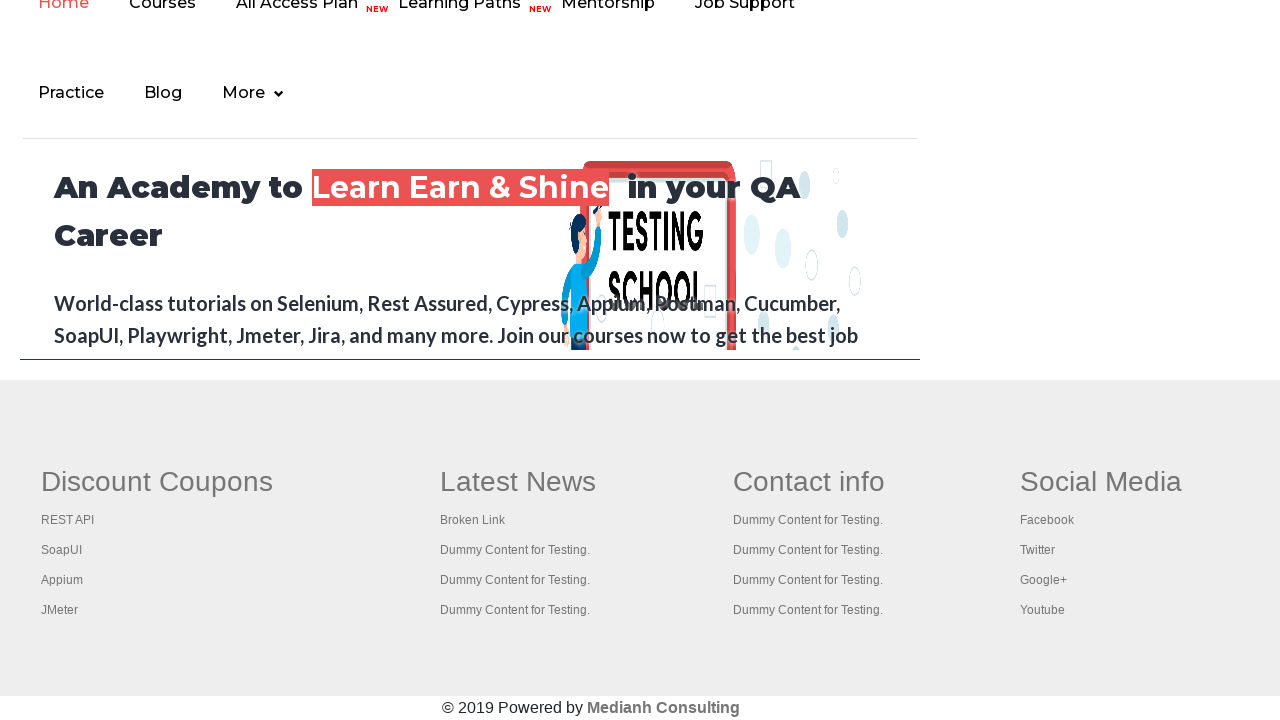

Opened link 1 in new tab with Ctrl+Click at (68, 520) on xpath=//table/tbody/tr/td[1]/ul/li/a >> nth=0
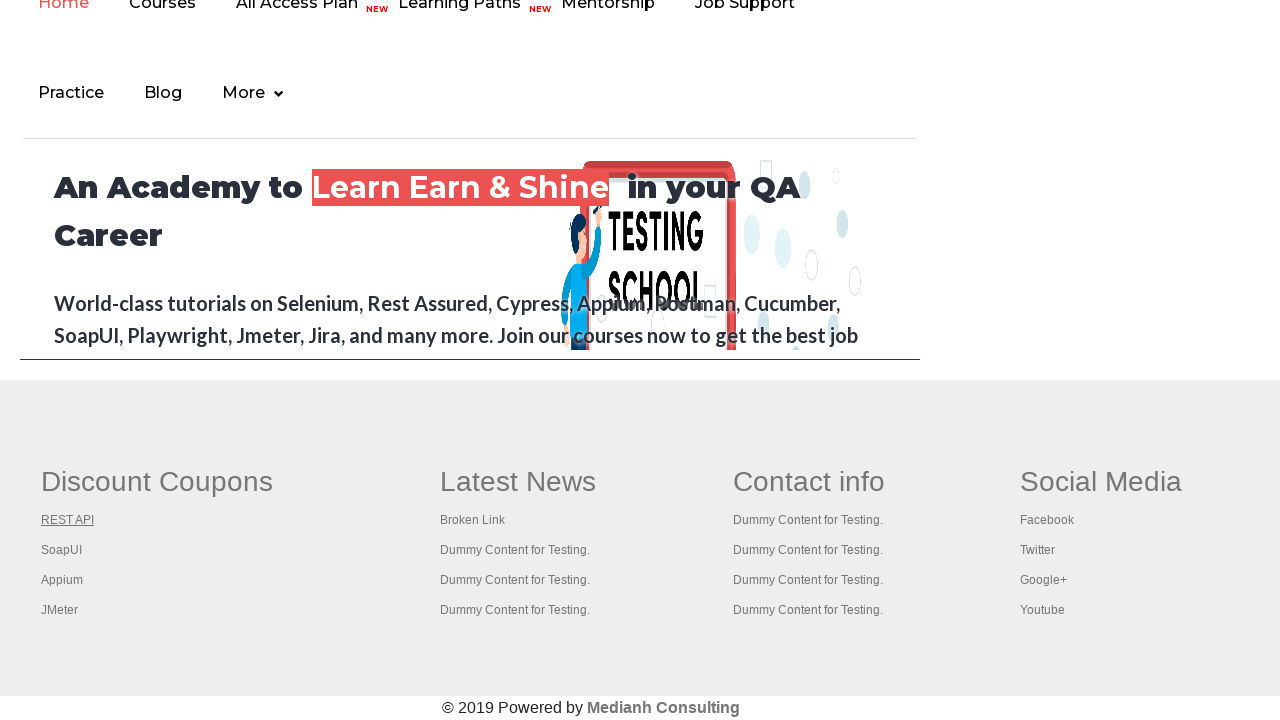

Opened link 2 in new tab with Ctrl+Click at (62, 550) on xpath=//table/tbody/tr/td[1]/ul/li/a >> nth=1
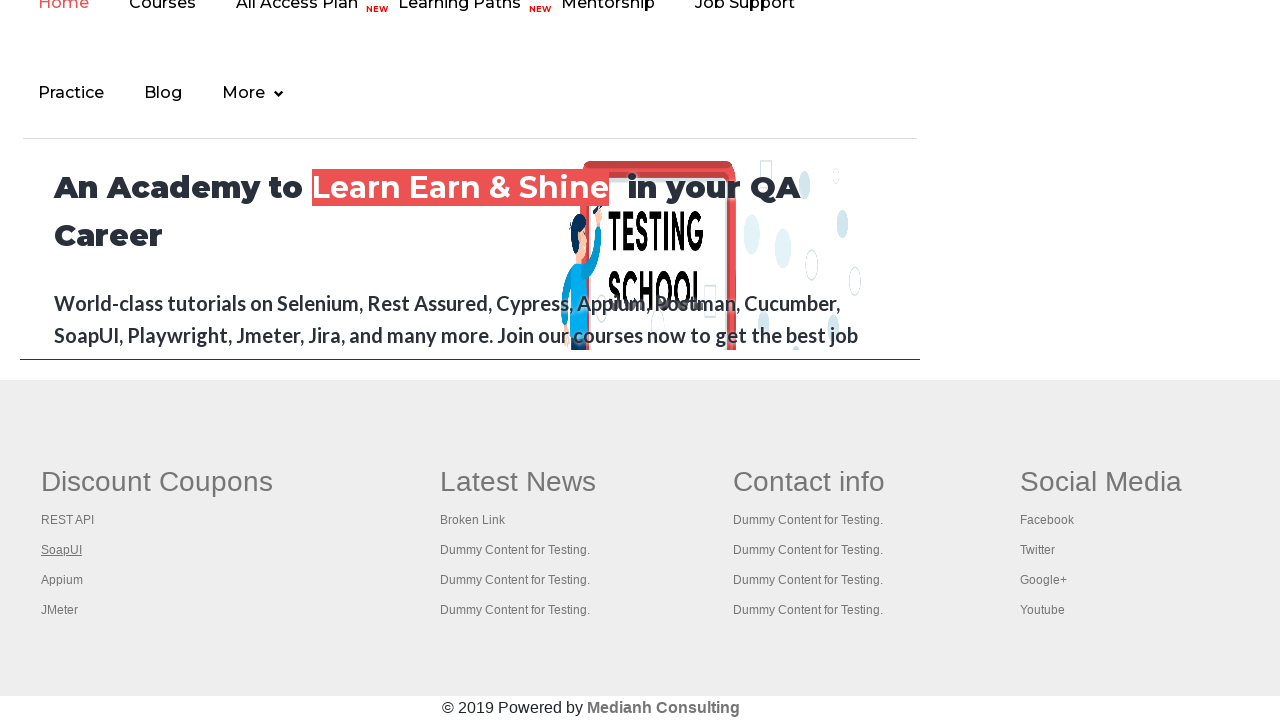

Opened link 3 in new tab with Ctrl+Click at (62, 580) on xpath=//table/tbody/tr/td[1]/ul/li/a >> nth=2
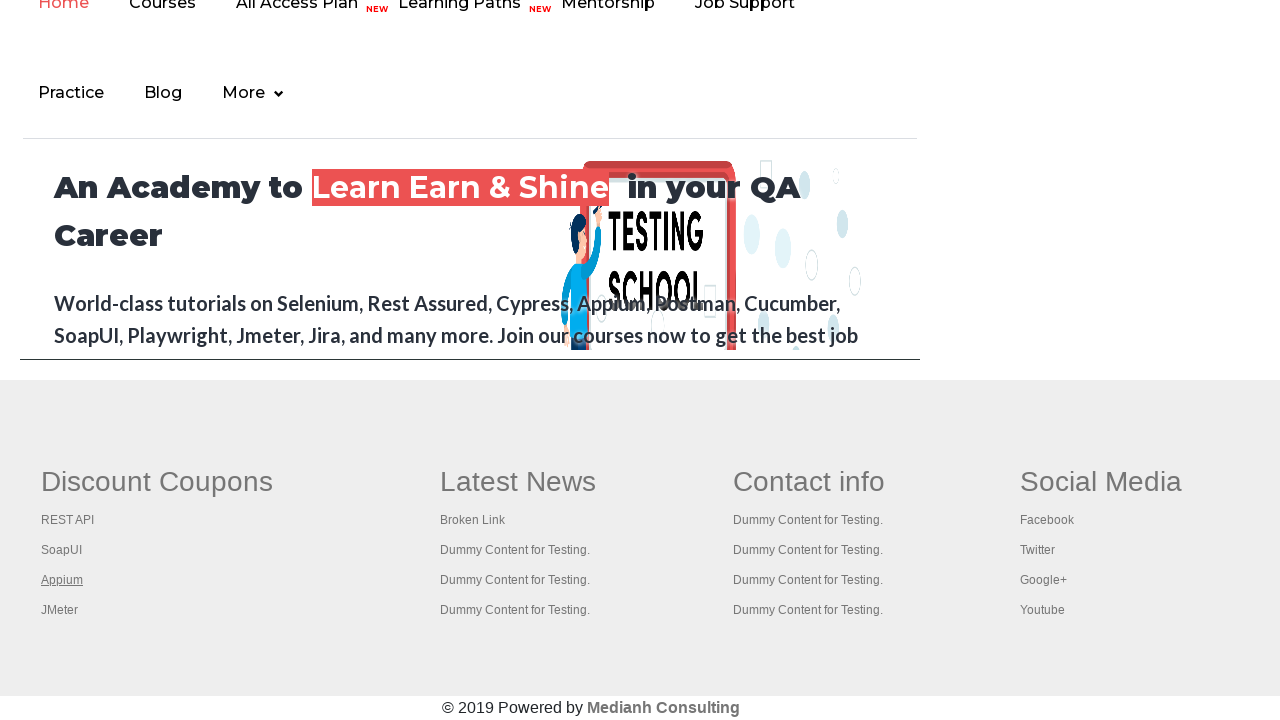

Opened link 4 in new tab with Ctrl+Click at (60, 610) on xpath=//table/tbody/tr/td[1]/ul/li/a >> nth=3
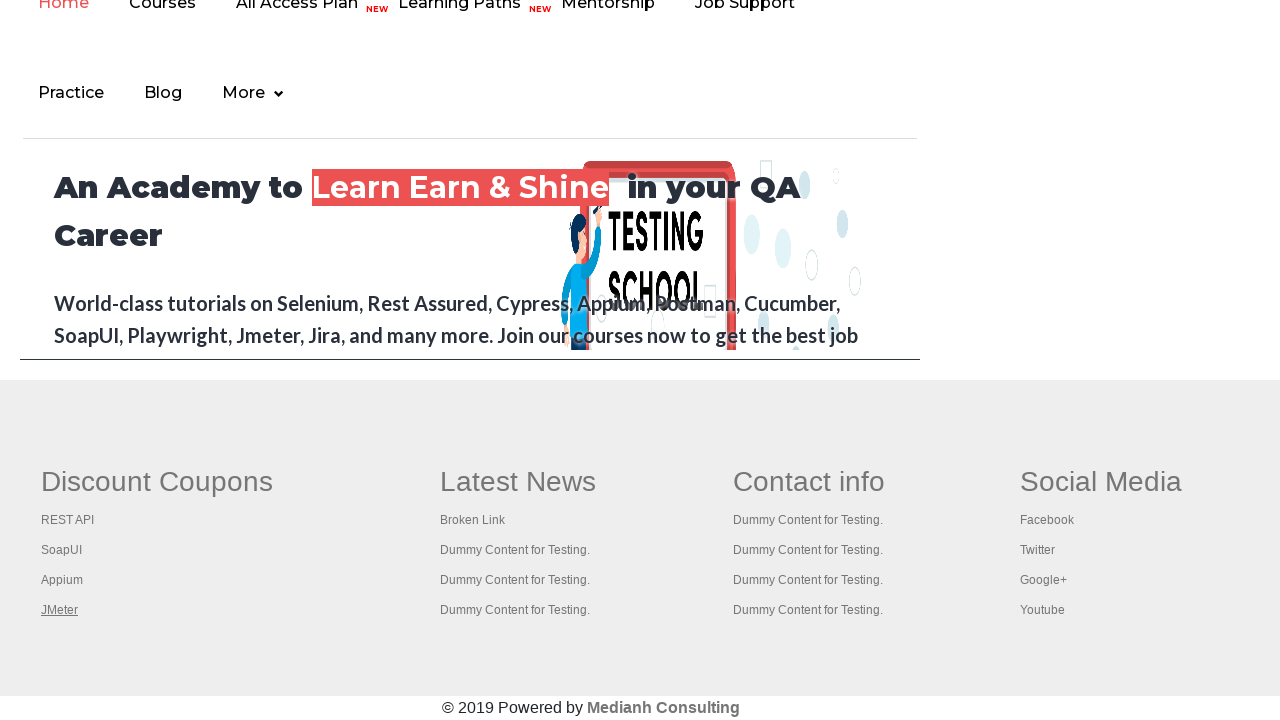

Waited 2 seconds for new tabs to load
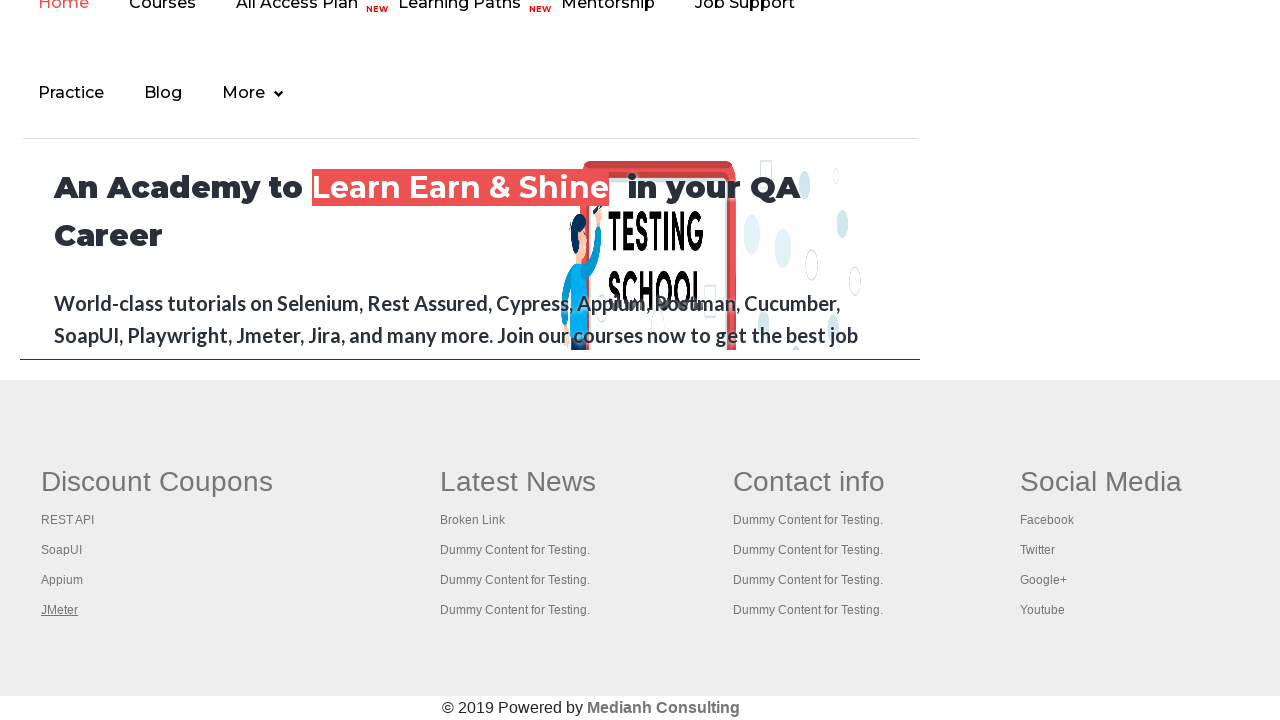

Retrieved and printed titles from all 5 open pages
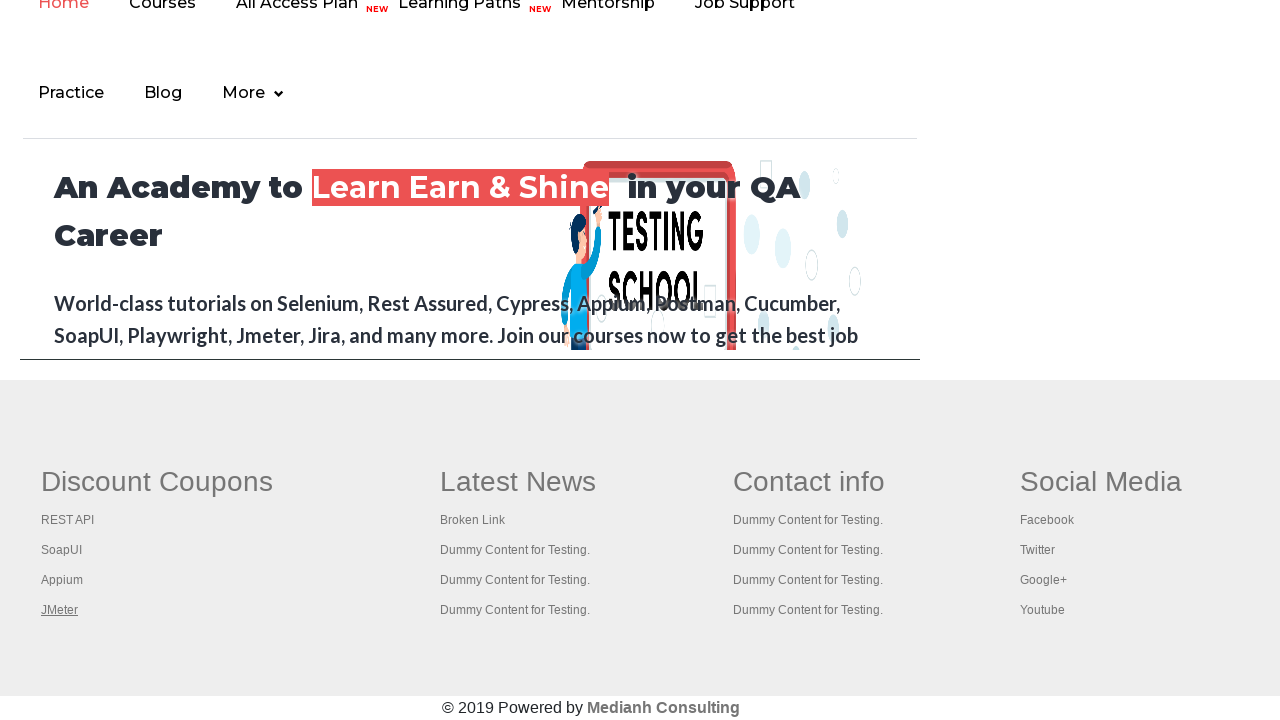

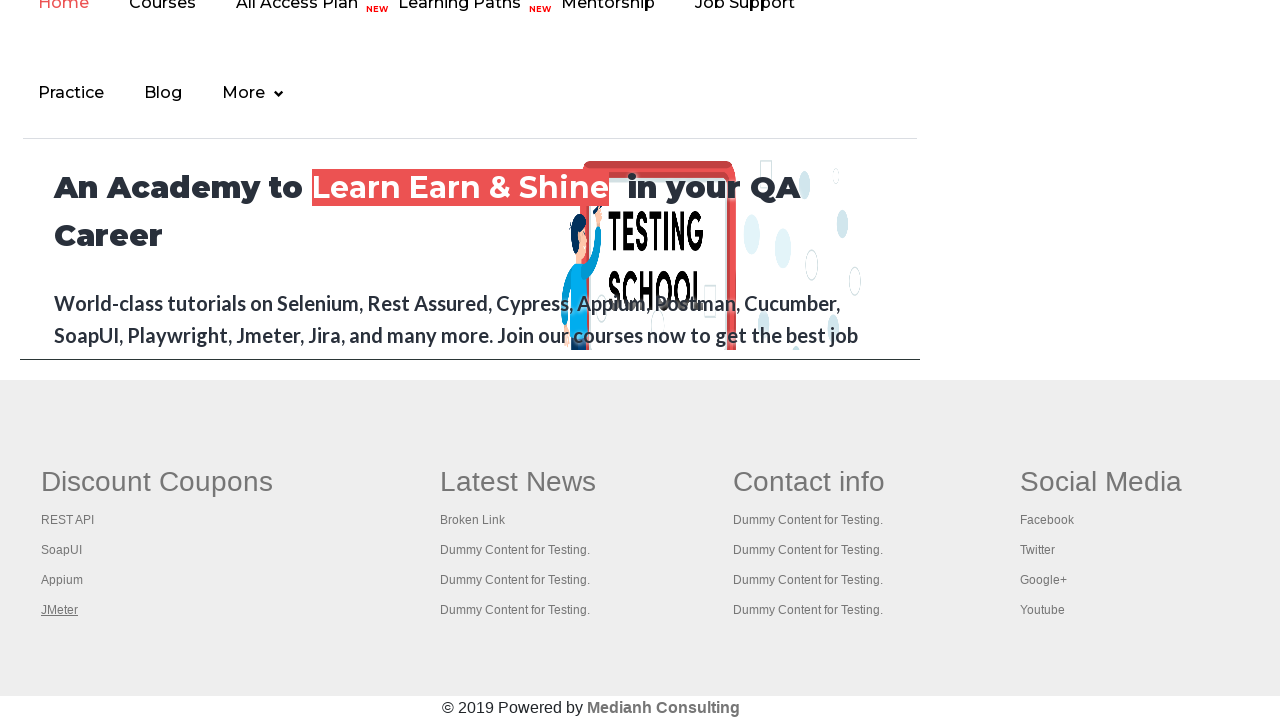